Tests a simple form by filling in first name, last name, email, and phone number fields, then submitting and accepting an alert confirmation.

Starting URL: https://v1.training-support.net/selenium/simple-form

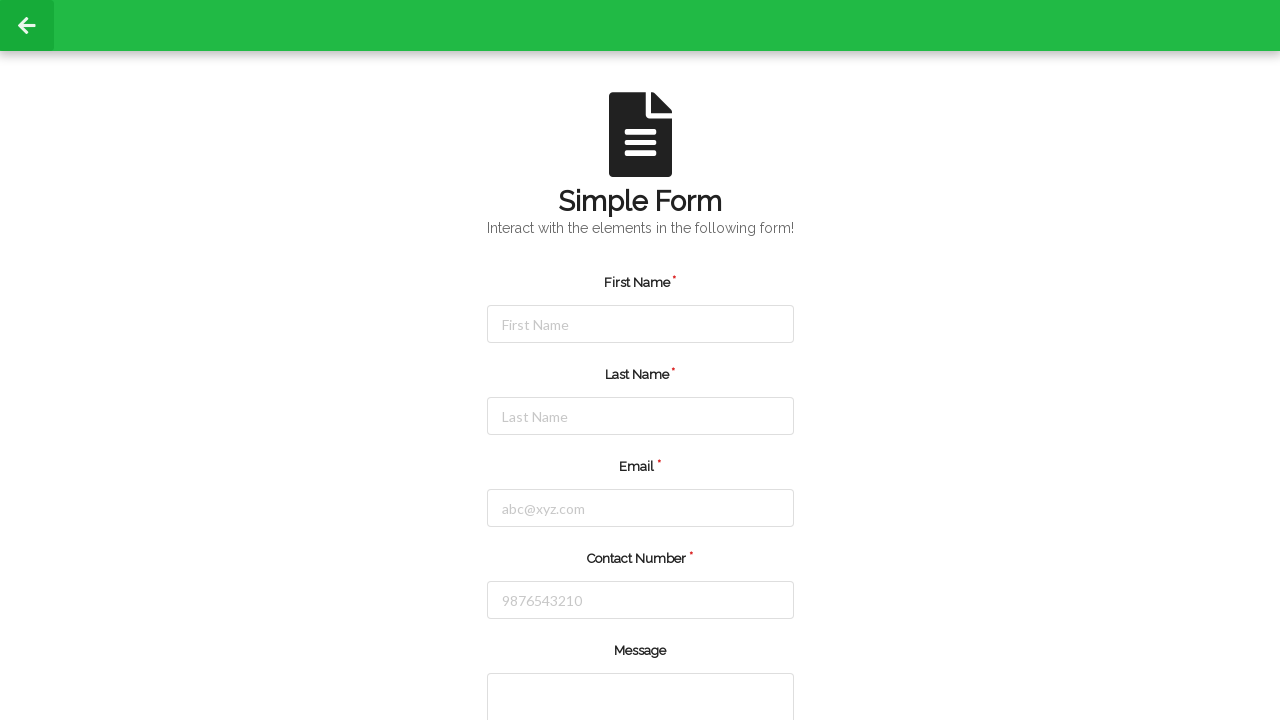

Filled first name field with 'admin3' on #firstName
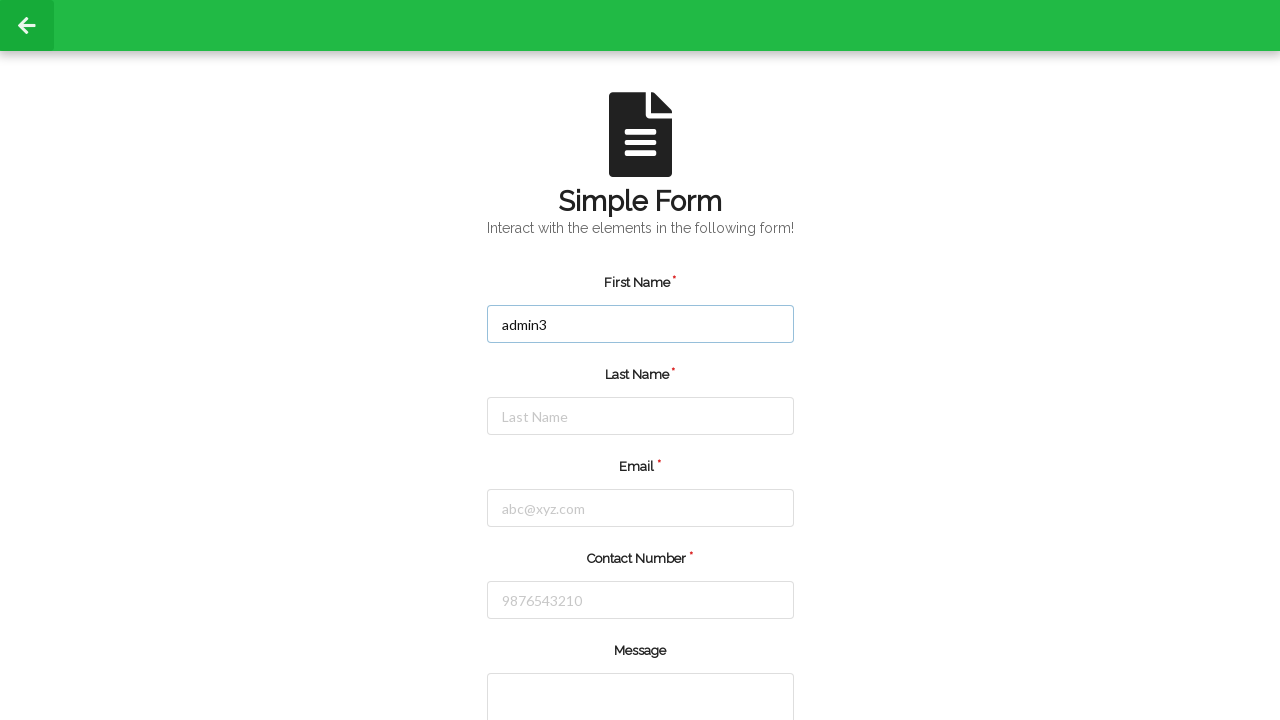

Filled last name field with 'n' on #lastName
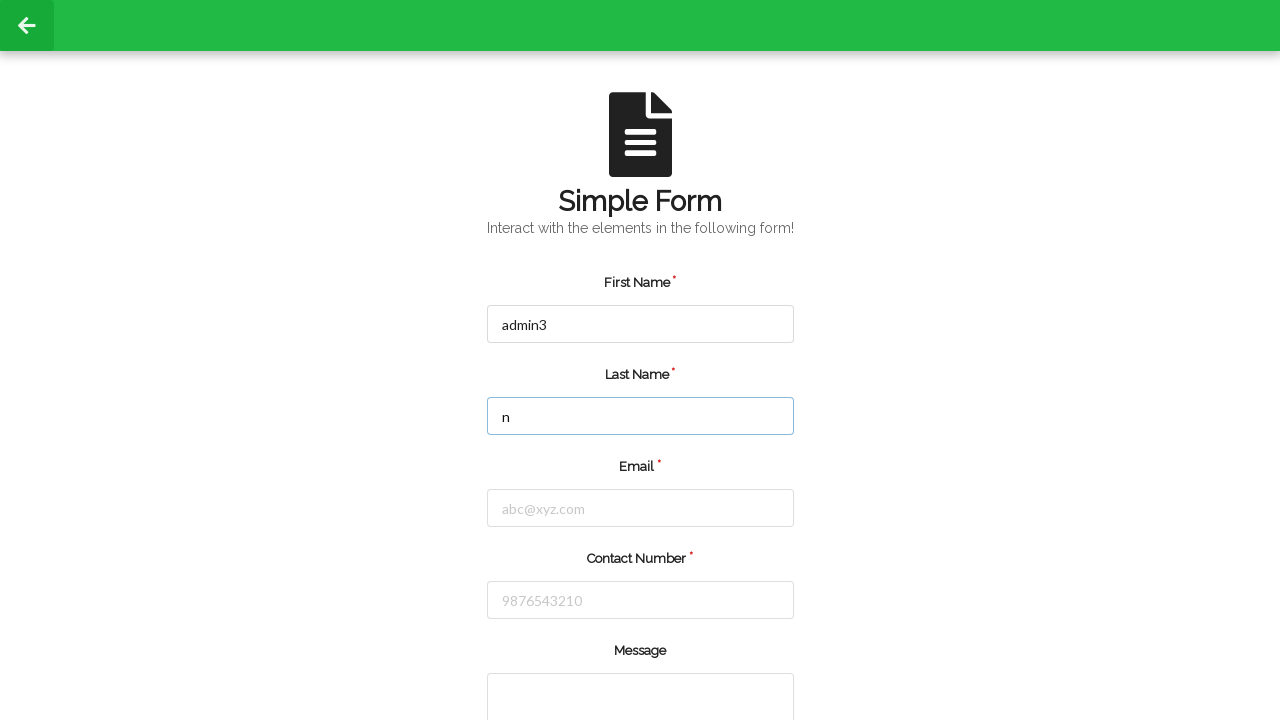

Filled email field with 'ragu@gmail.com' on #email
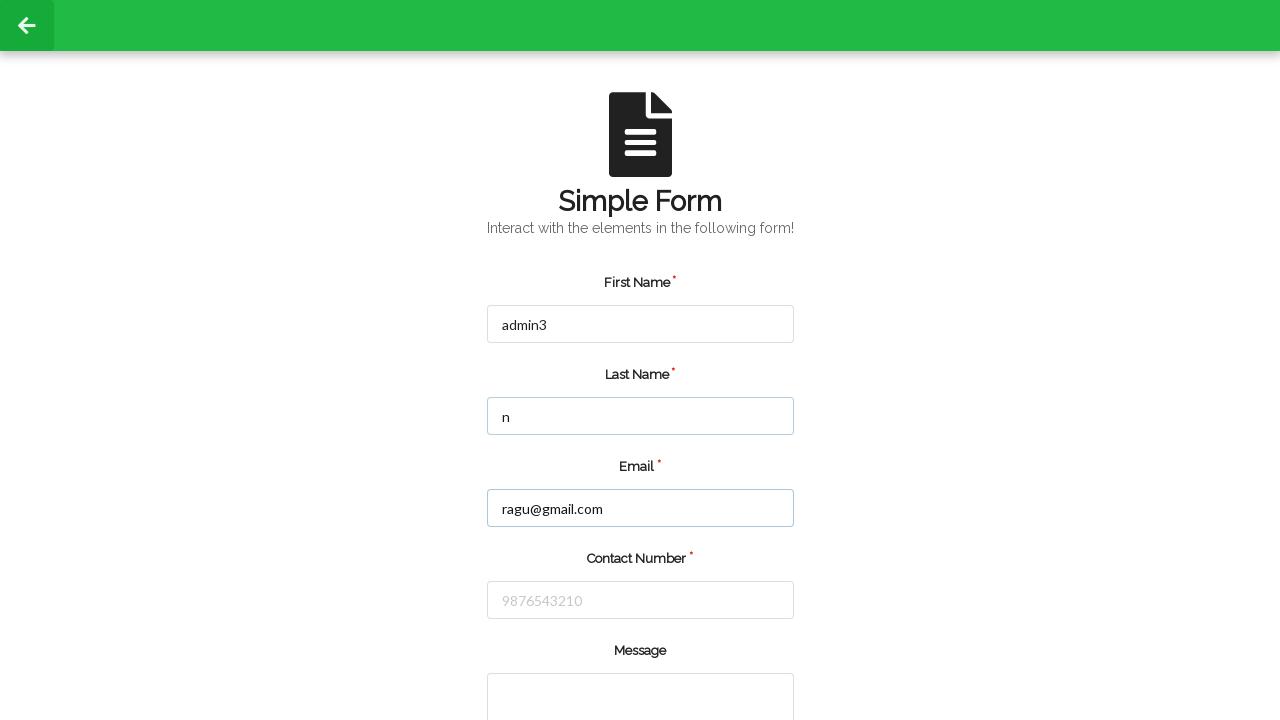

Filled phone number field with '9875432345' on #number
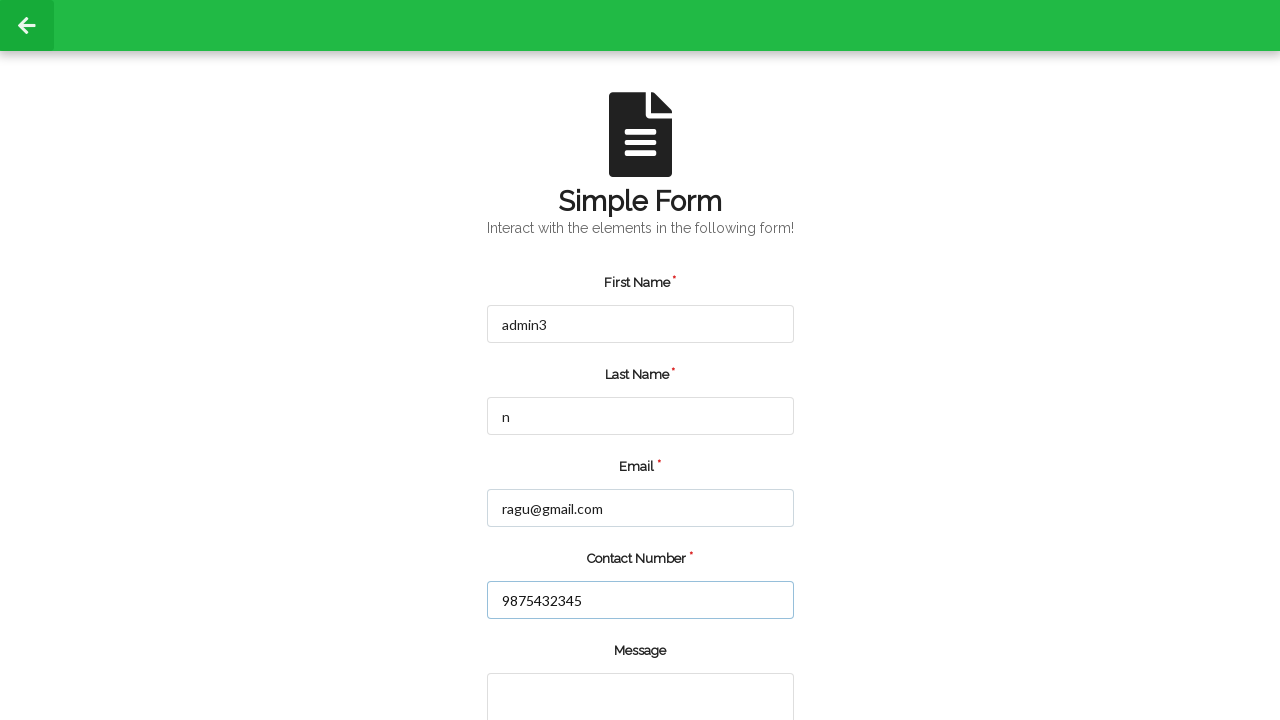

Clicked submit button at (558, 660) on form input[type='submit']
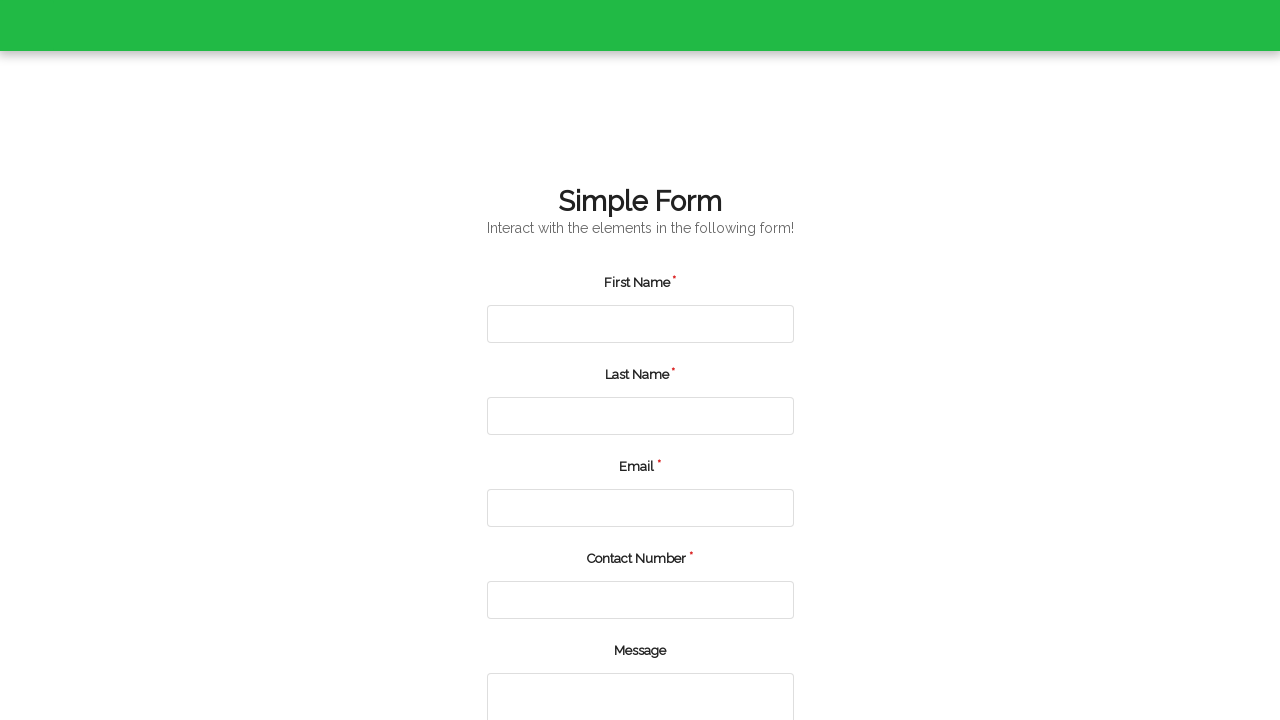

Set up dialog handler to accept alerts
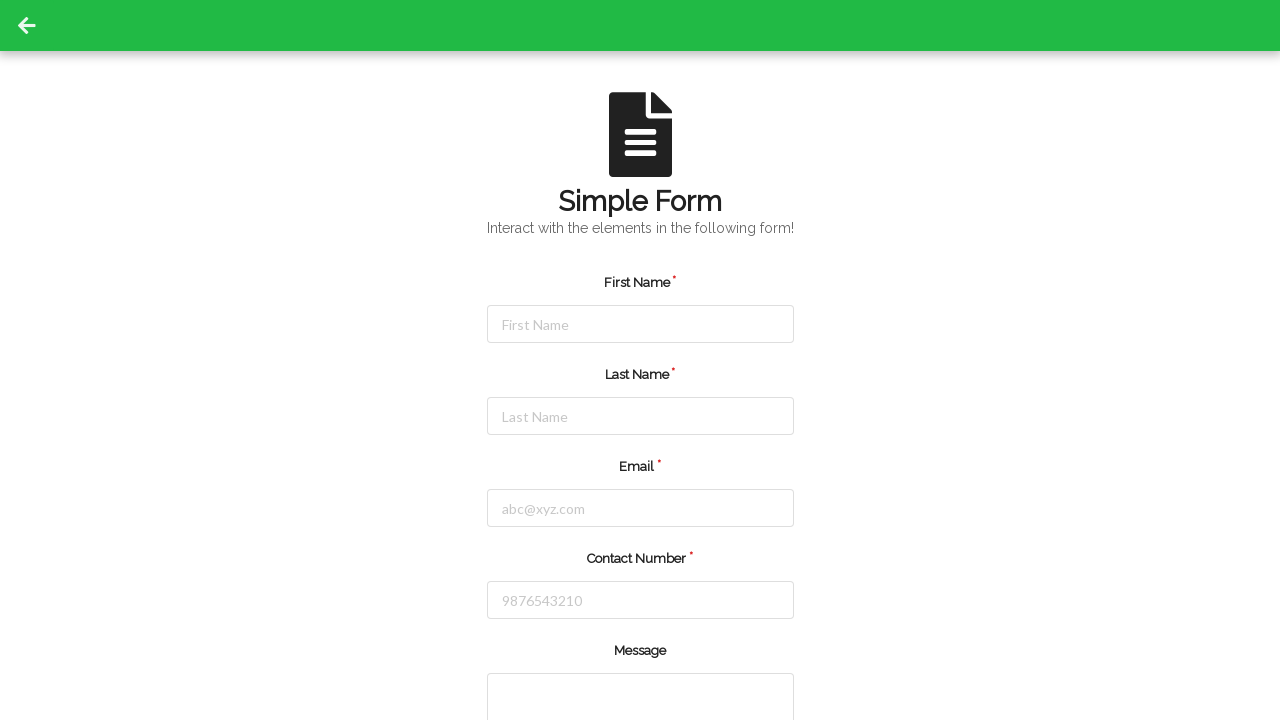

Waited 1000ms for alert confirmation
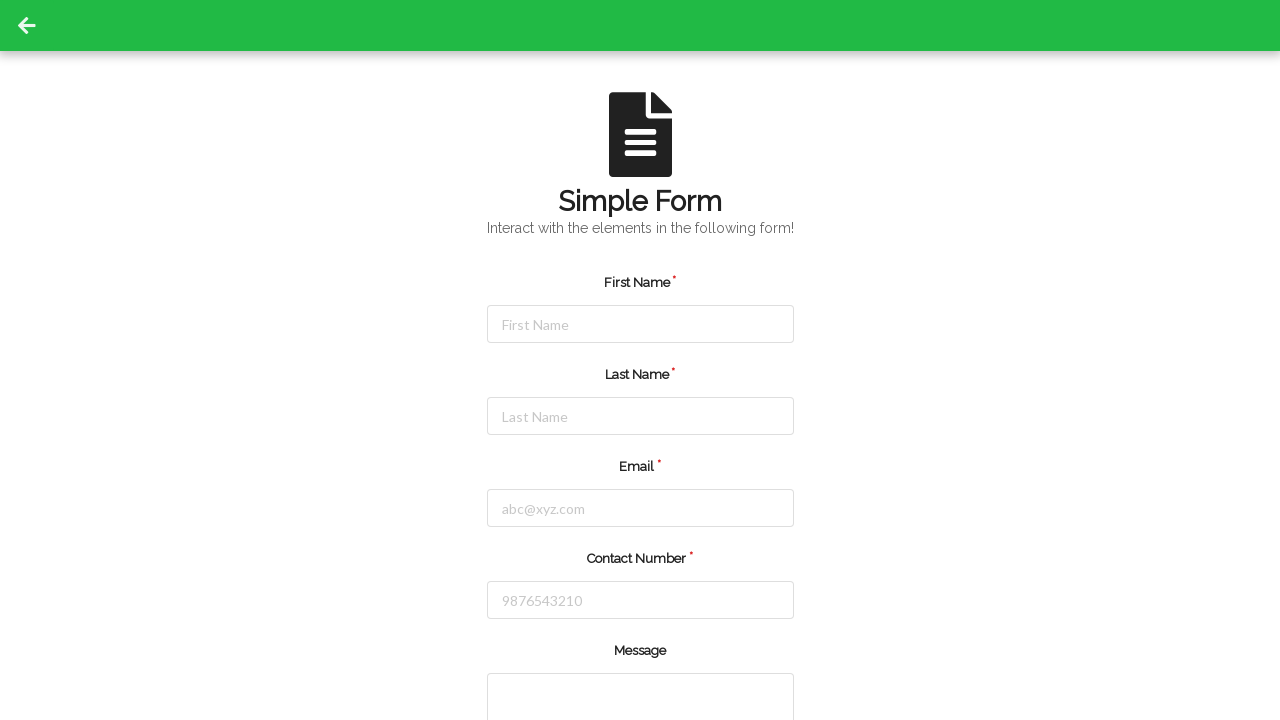

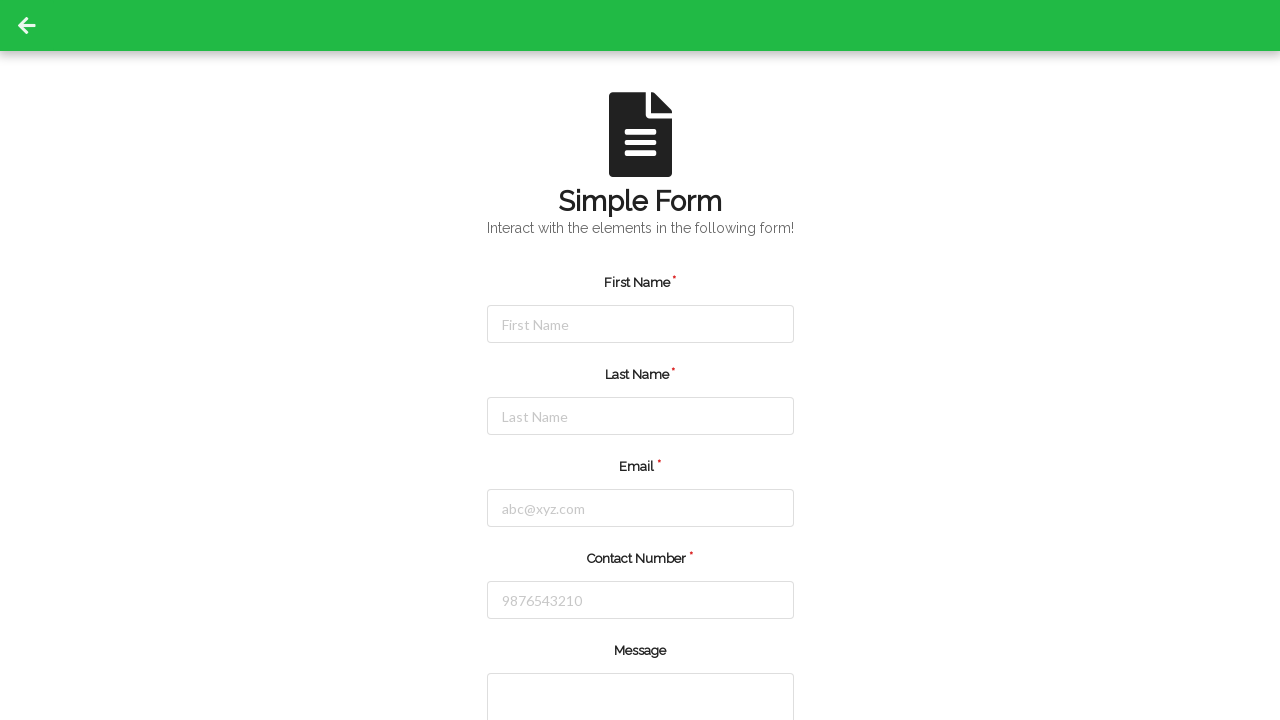